Tests a simple form by filling in first name, last name, city, and country fields, then clicking the submit button.

Starting URL: http://suninjuly.github.io/simple_form_find_task.html

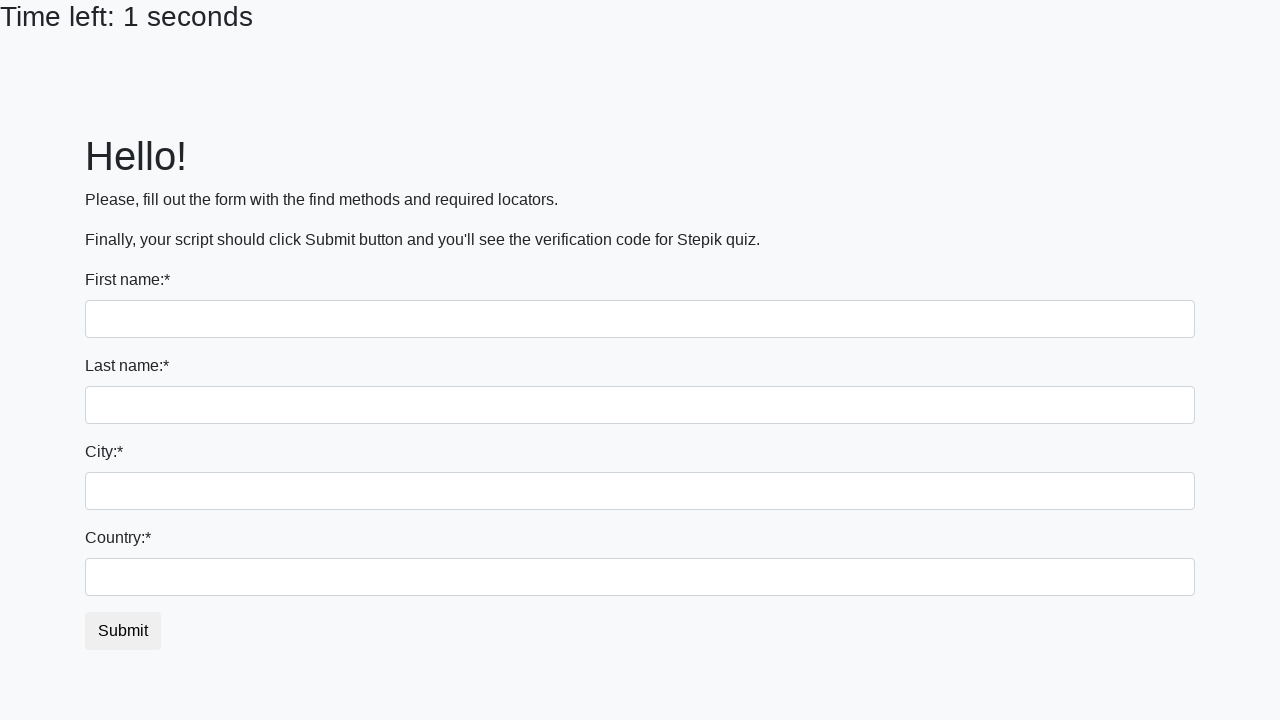

Filled first name field with 'Ivan' on input
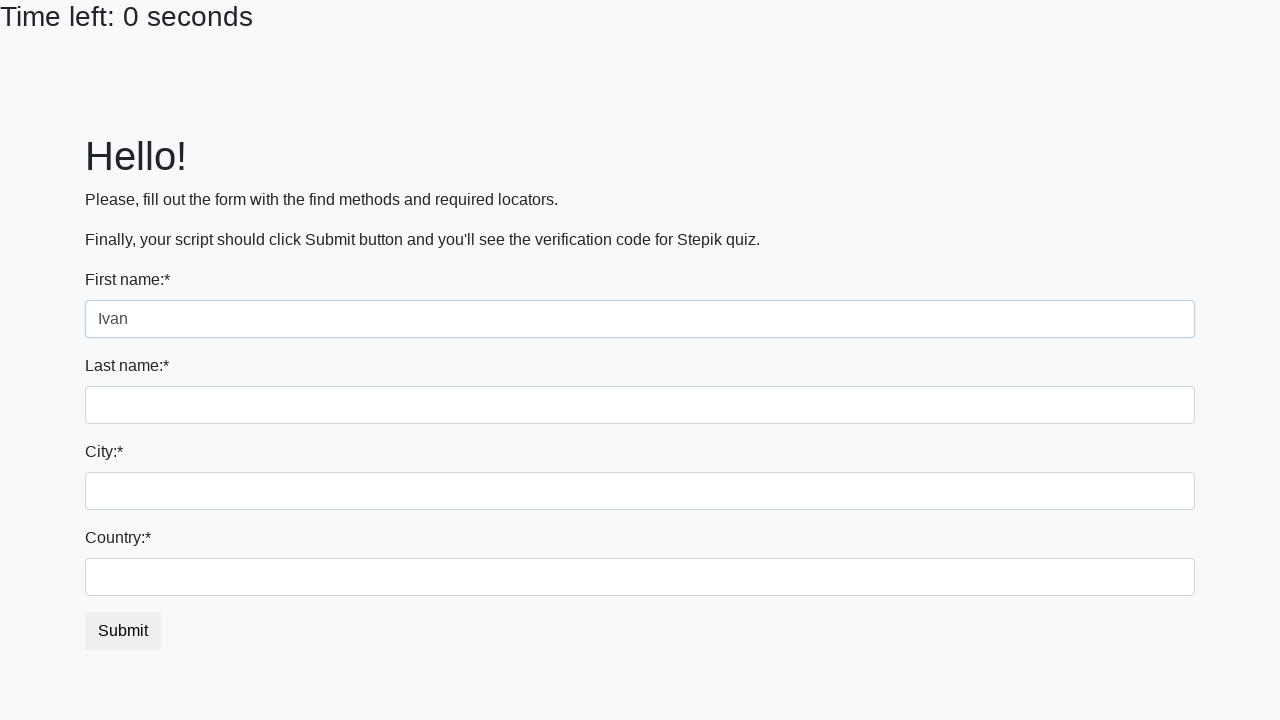

Filled last name field with 'Petrov' on input[name='last_name']
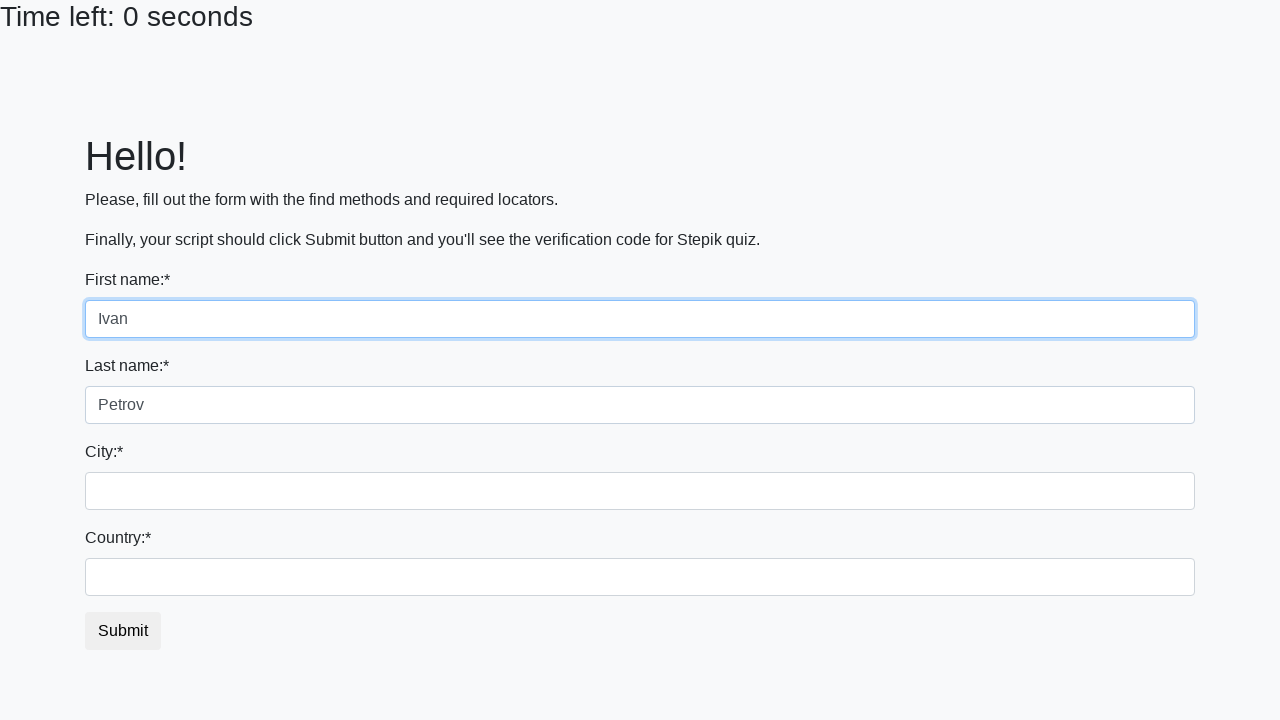

Filled city field with 'Smolensk' on .form-control.city
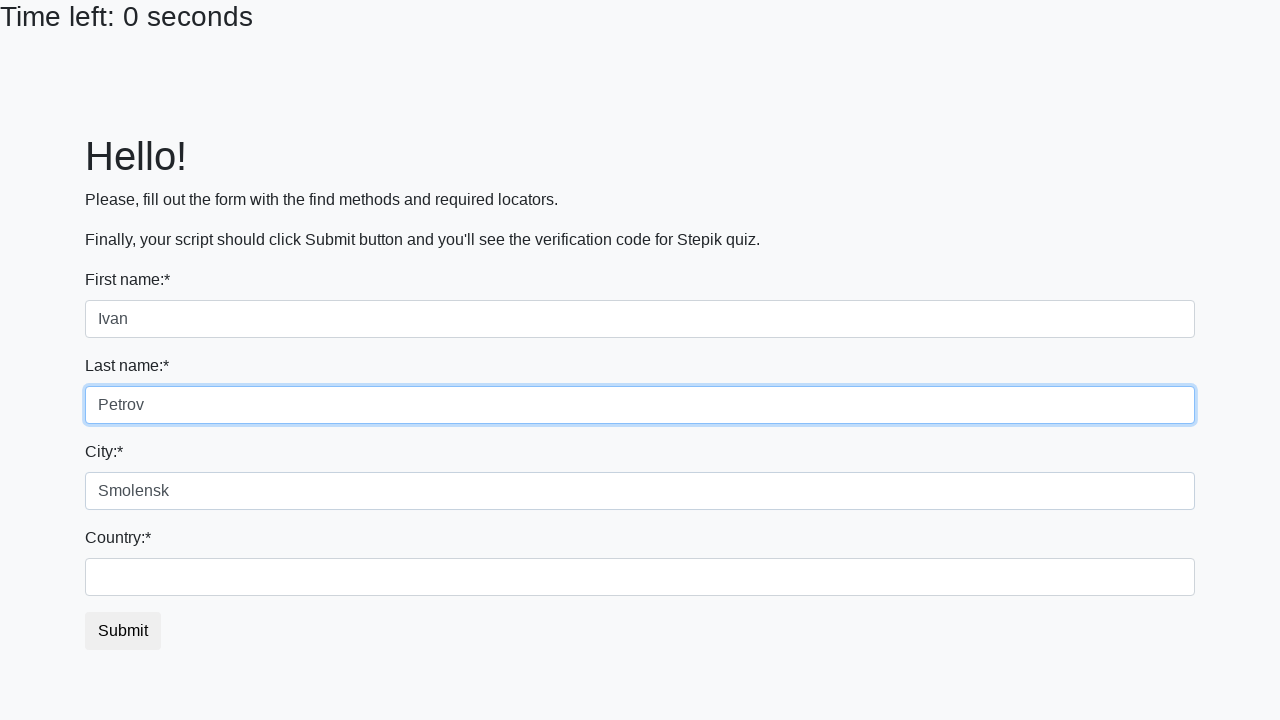

Filled country field with 'Russia' on #country
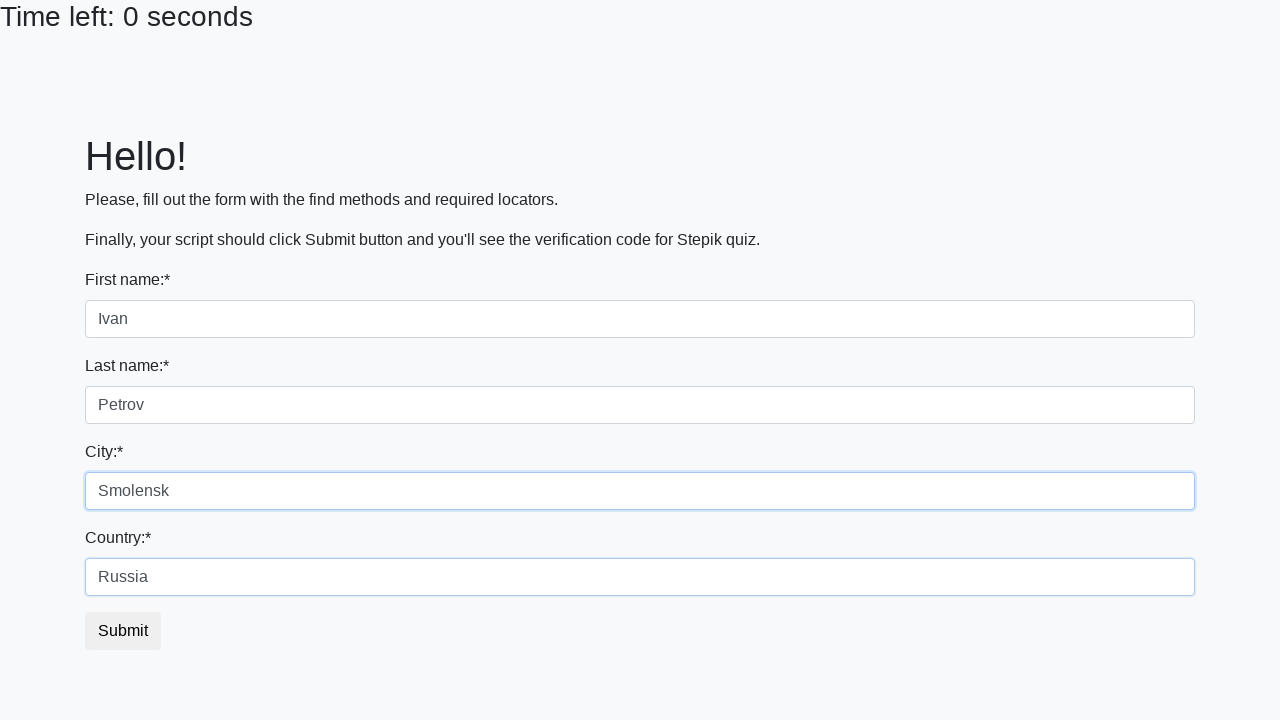

Clicked submit button to submit form at (123, 631) on button.btn
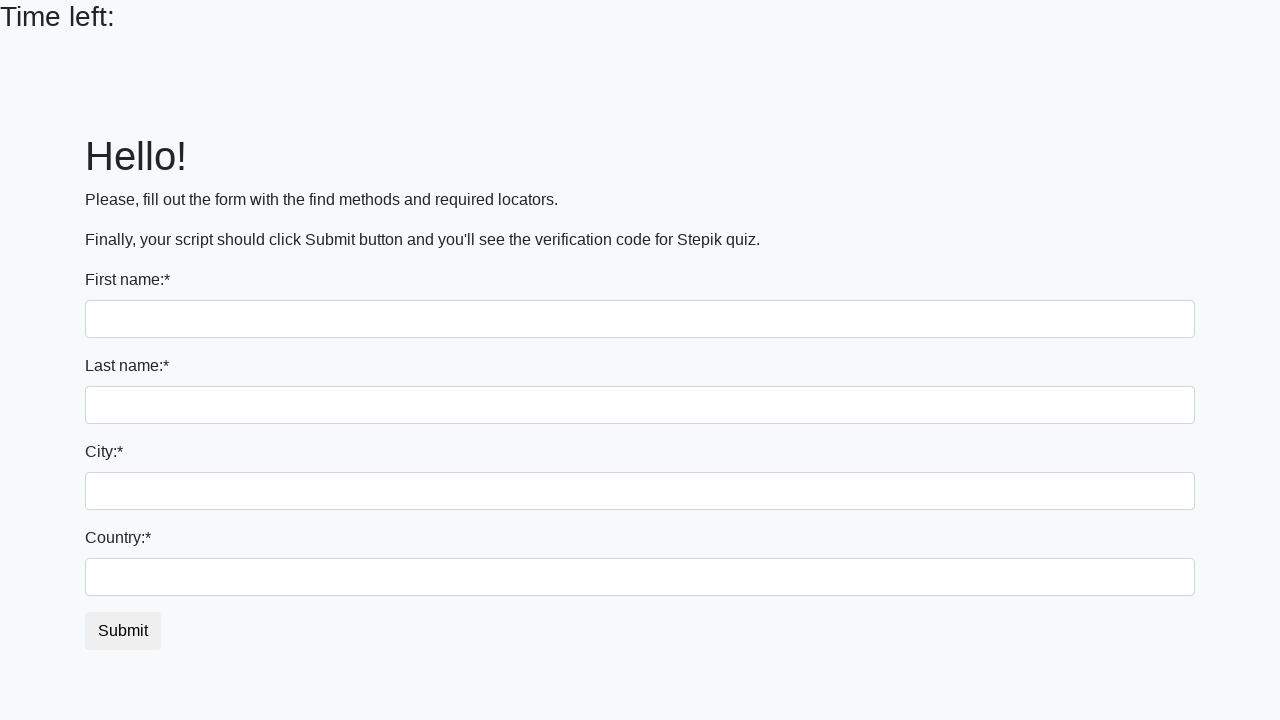

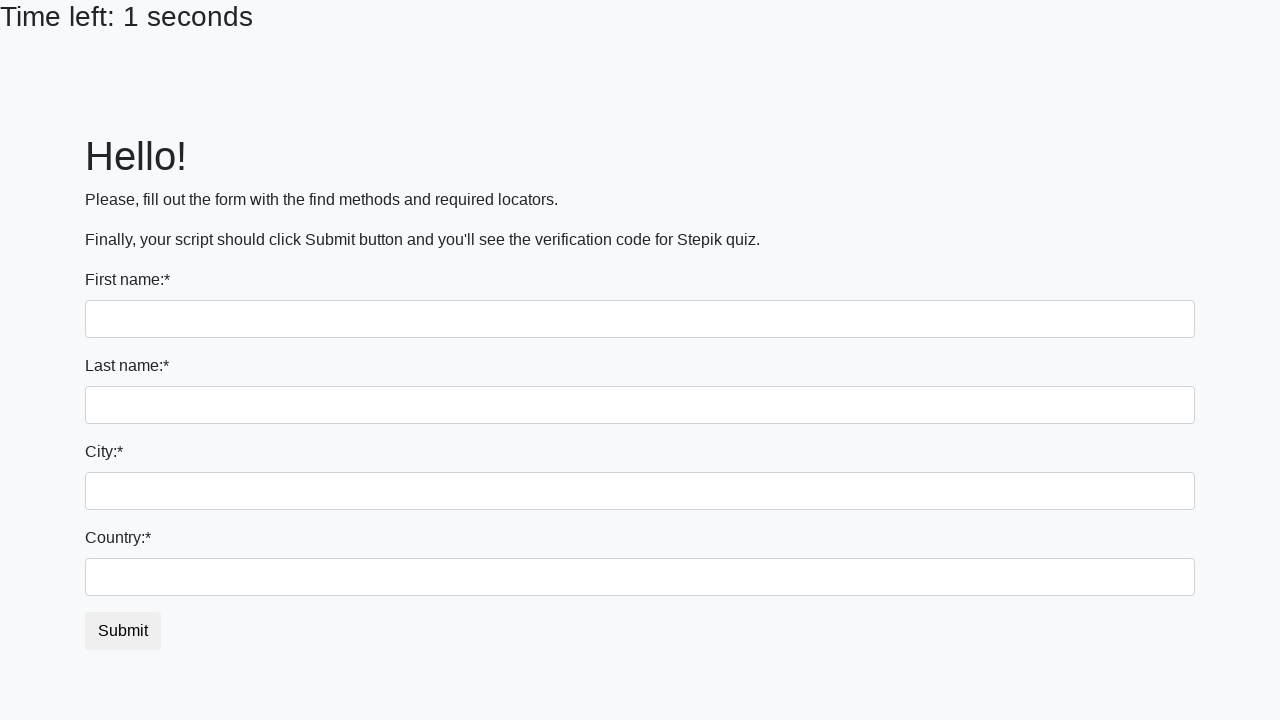